Navigates to the Heroku test app and clicks on the Checkboxes link

Starting URL: https://the-internet.herokuapp.com/

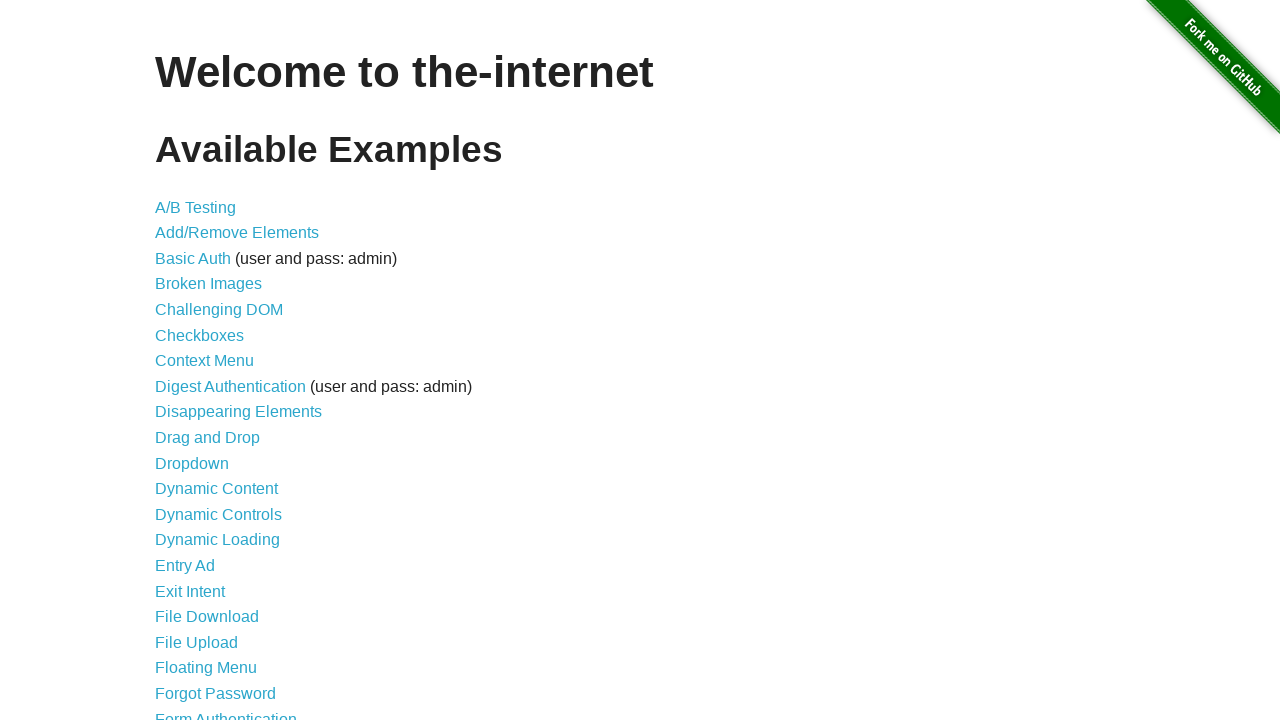

Navigated to Heroku test app homepage
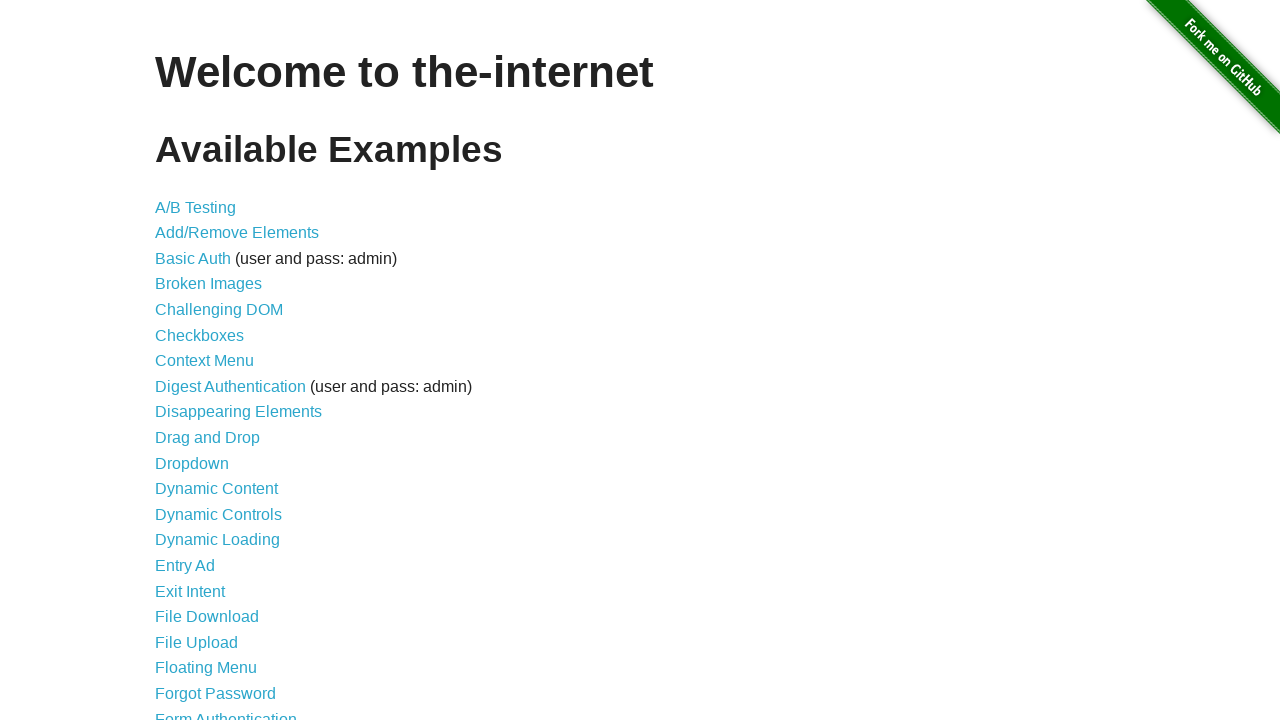

Clicked on Checkboxes link at (200, 335) on text=Checkboxes
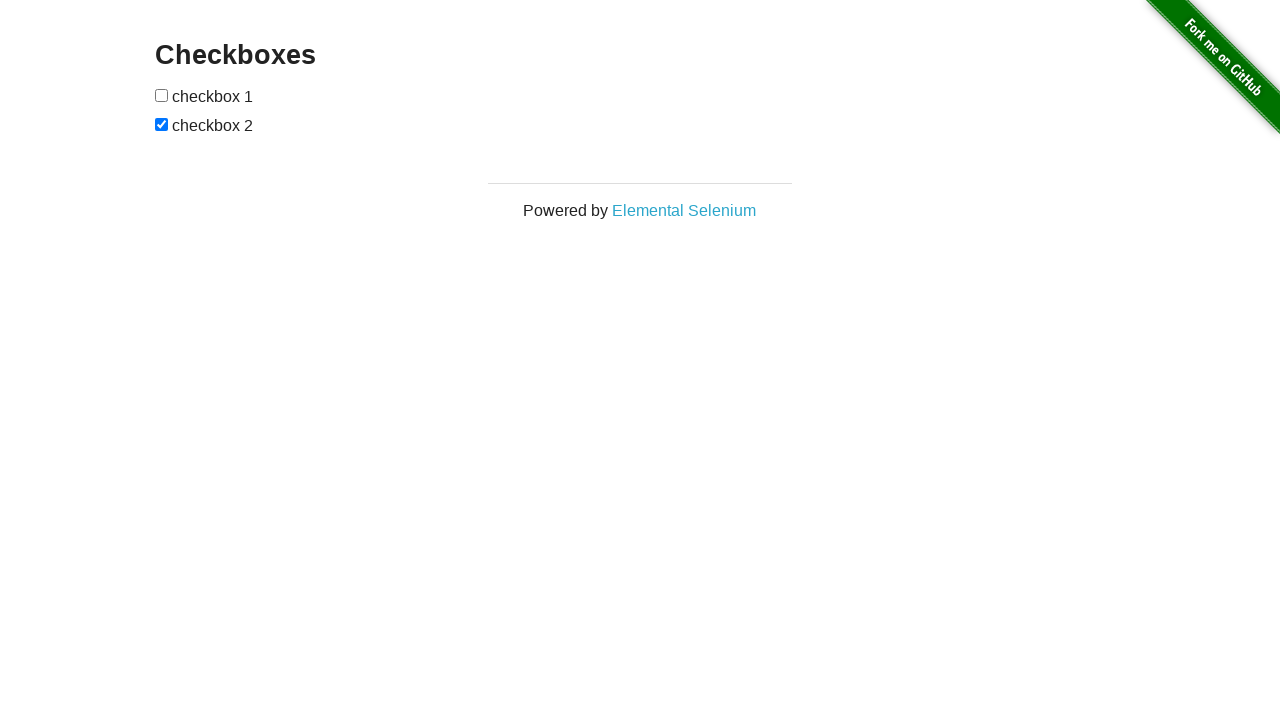

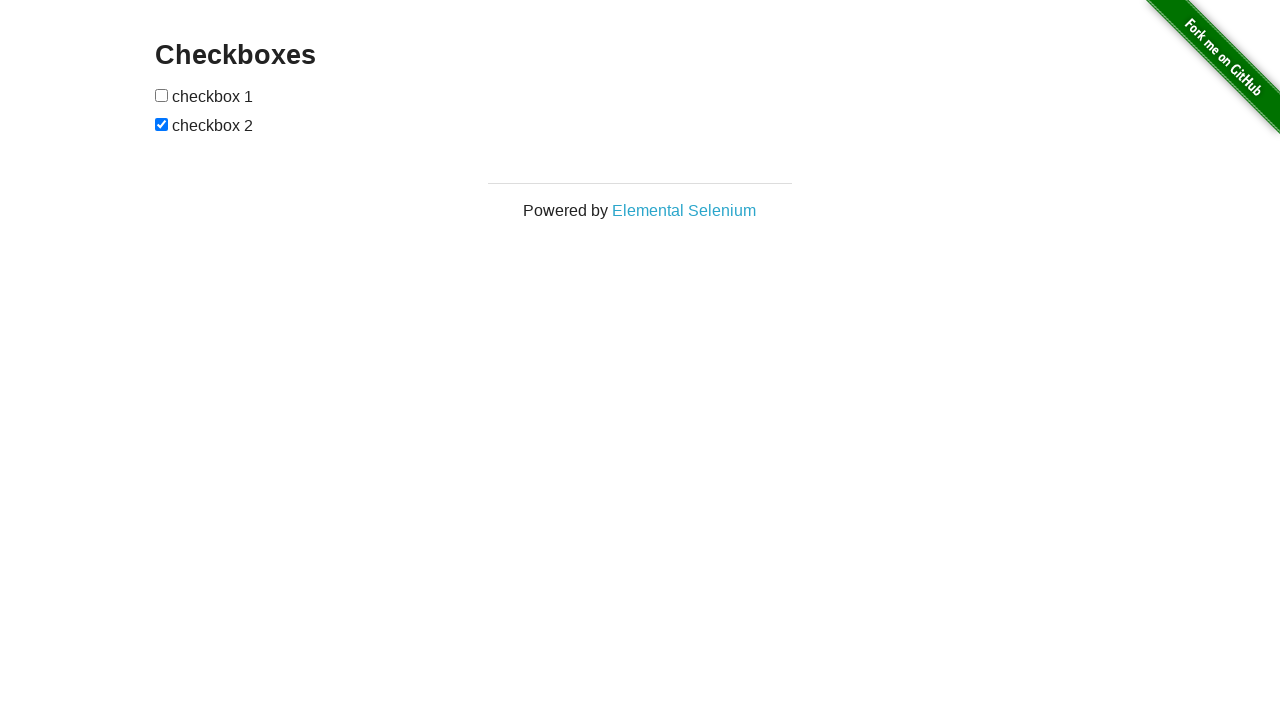